Tests window/tab handling functionality by clicking through menus to open a new tab, verifying content in the new tab, and switching back to the original tab

Starting URL: https://demoqa.com/

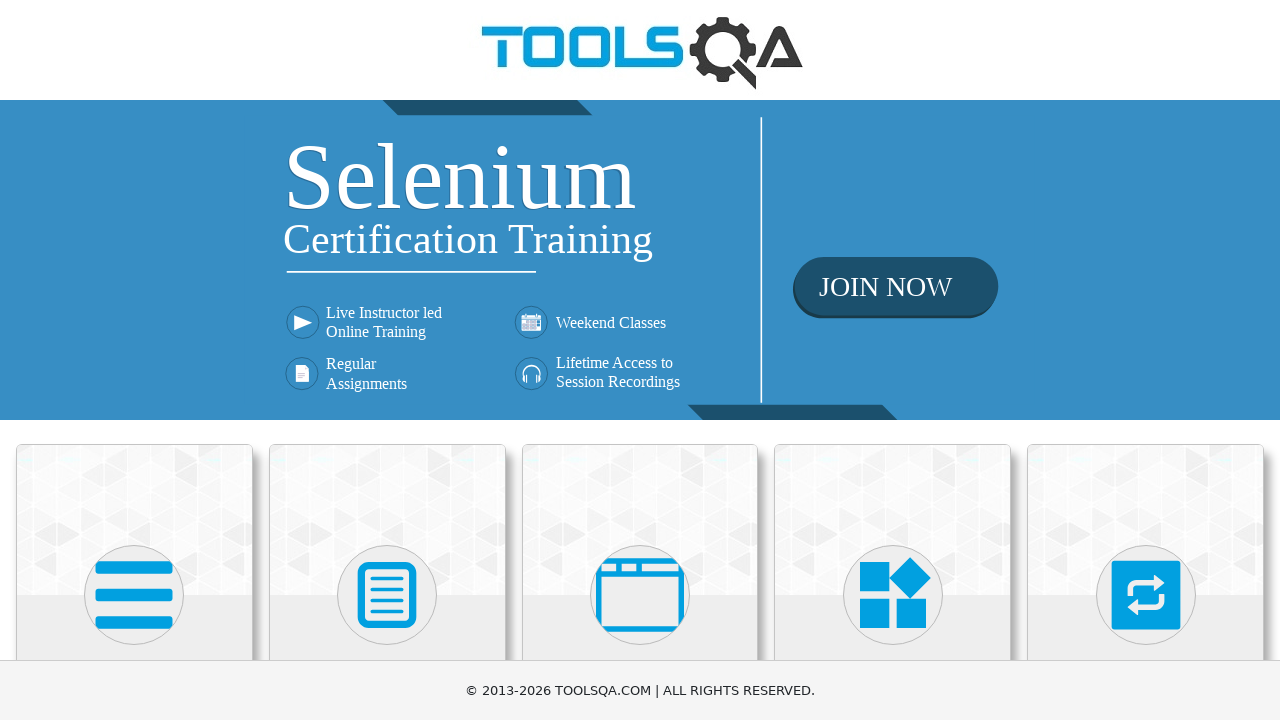

Clicked on 'Alerts, Frame & Windows' button at (640, 360) on text='Alerts, Frame & Windows'
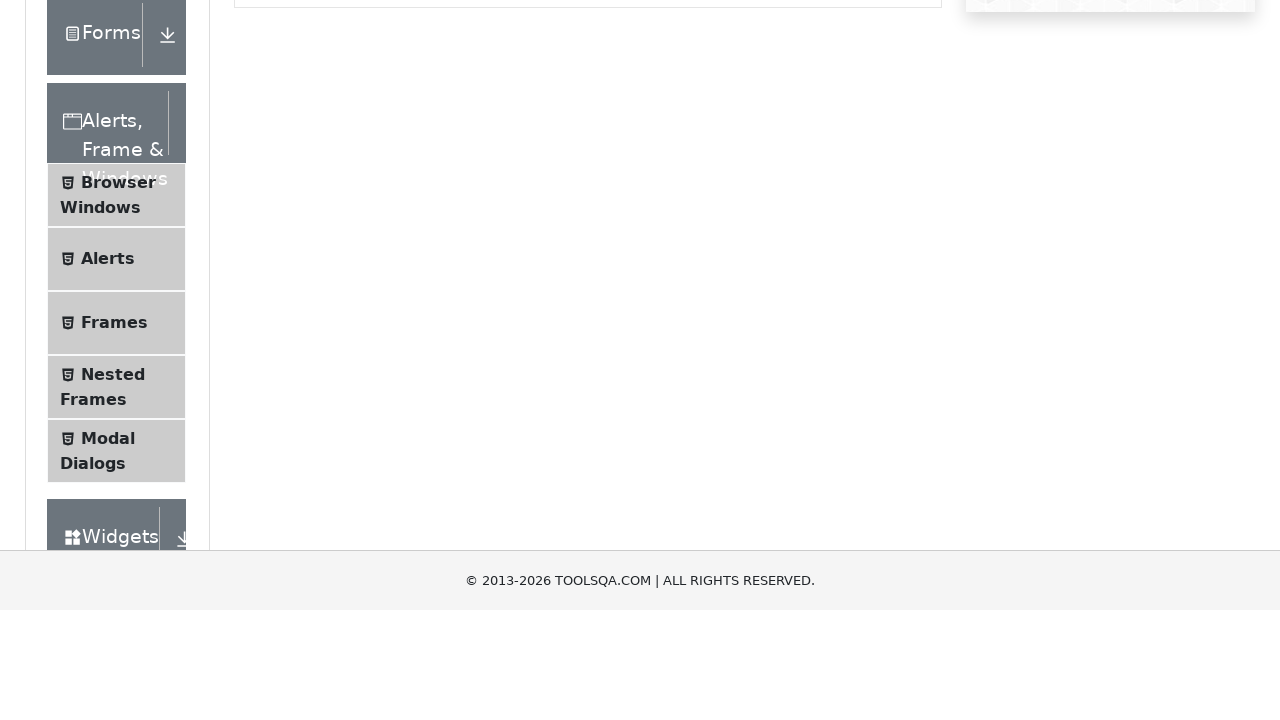

Verified instruction text is visible
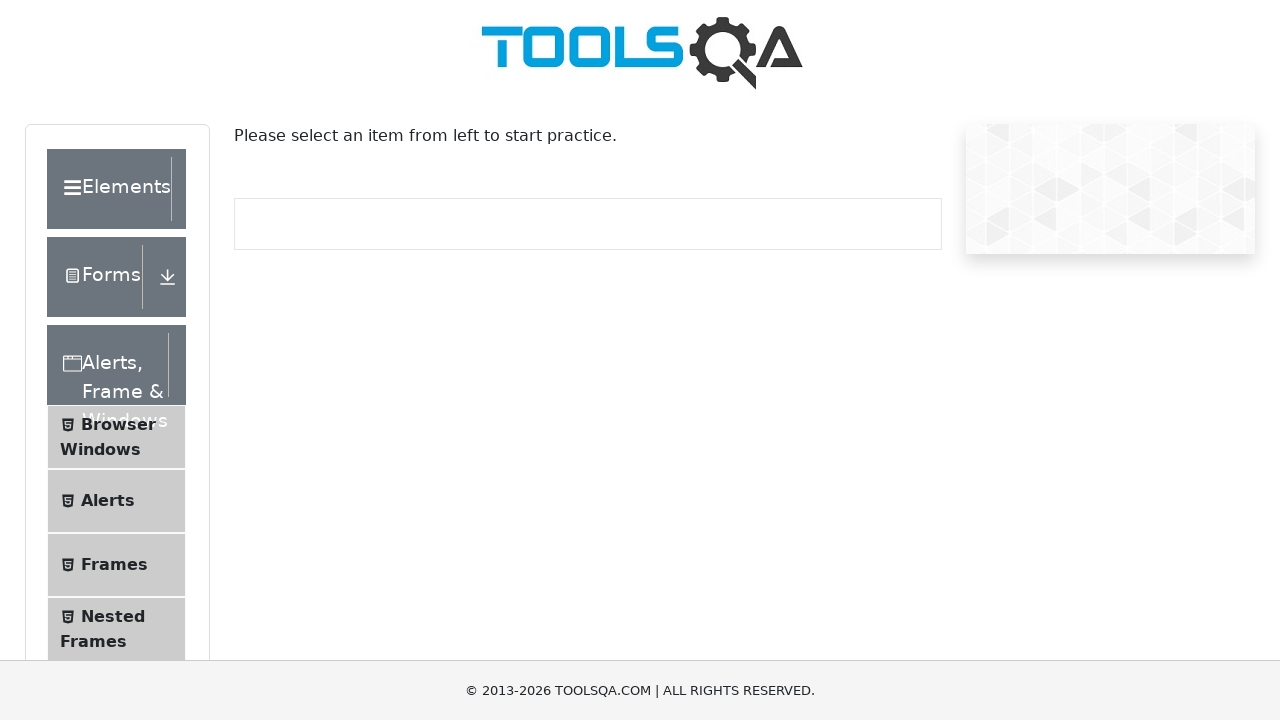

Clicked on 'Browser Windows' in the left menu at (118, 424) on text='Browser Windows'
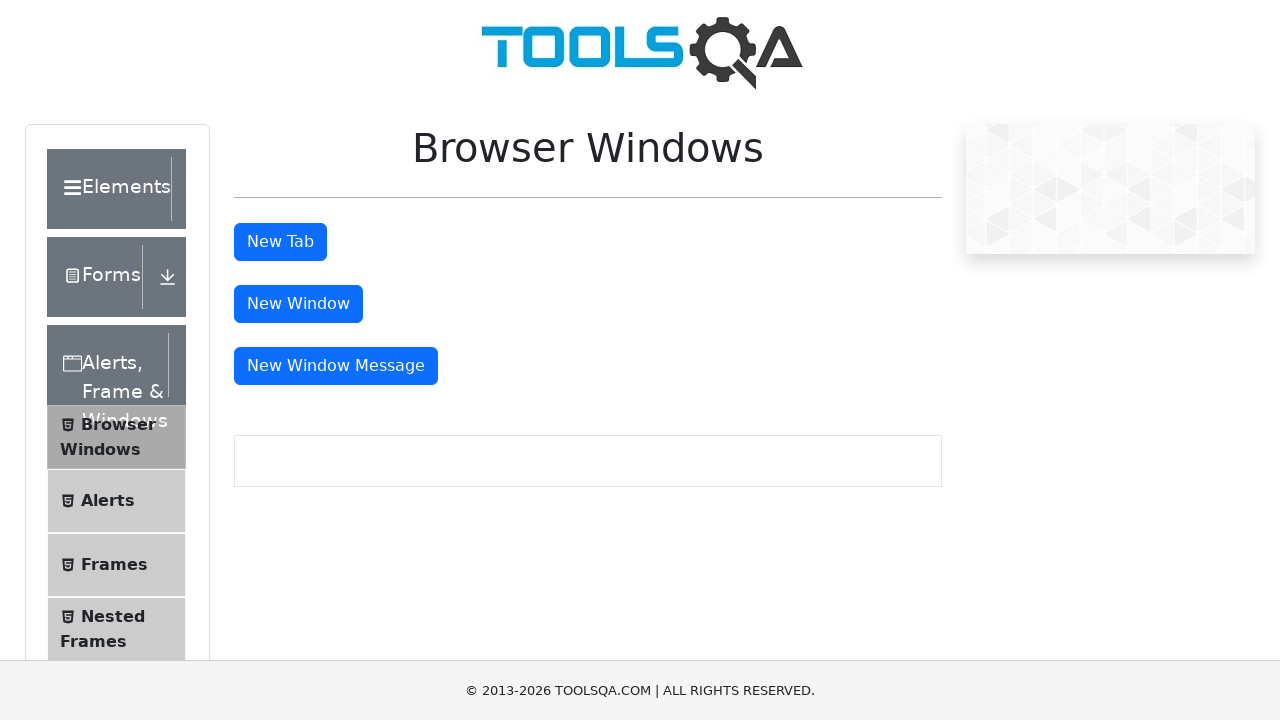

Verified New Tab button is visible
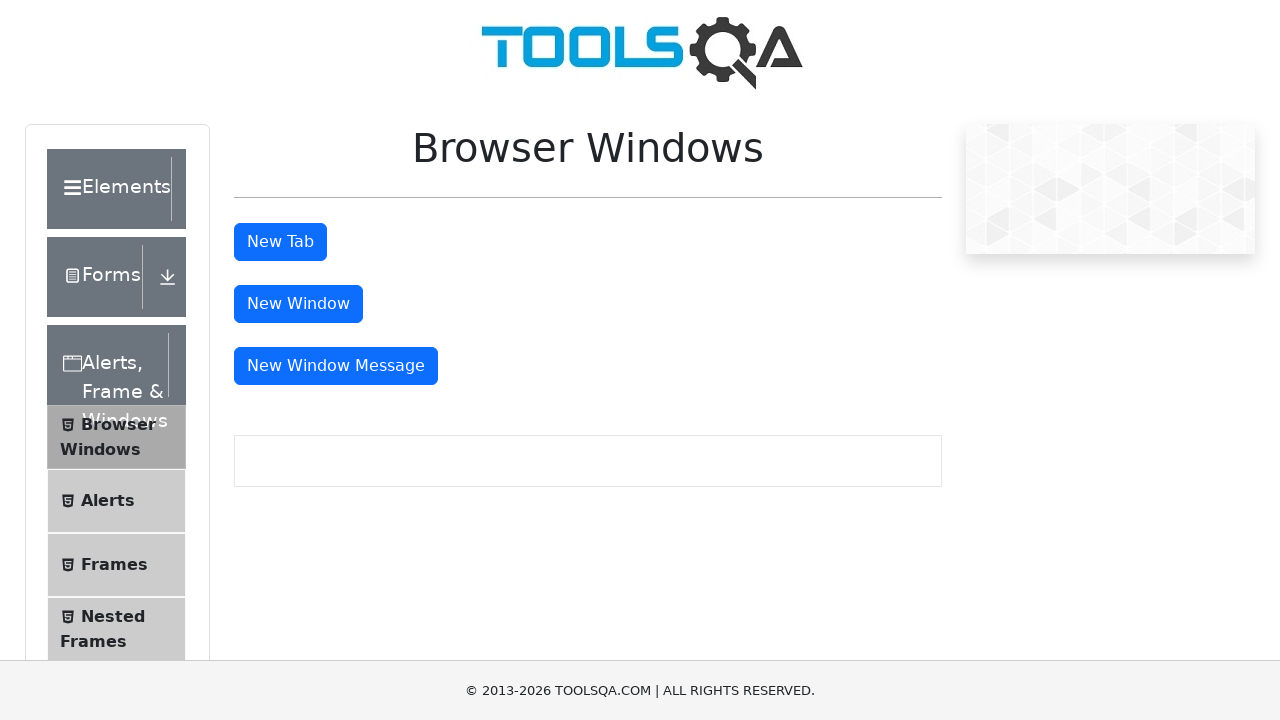

Clicked New Tab button to open new tab at (280, 242) on #tabButton
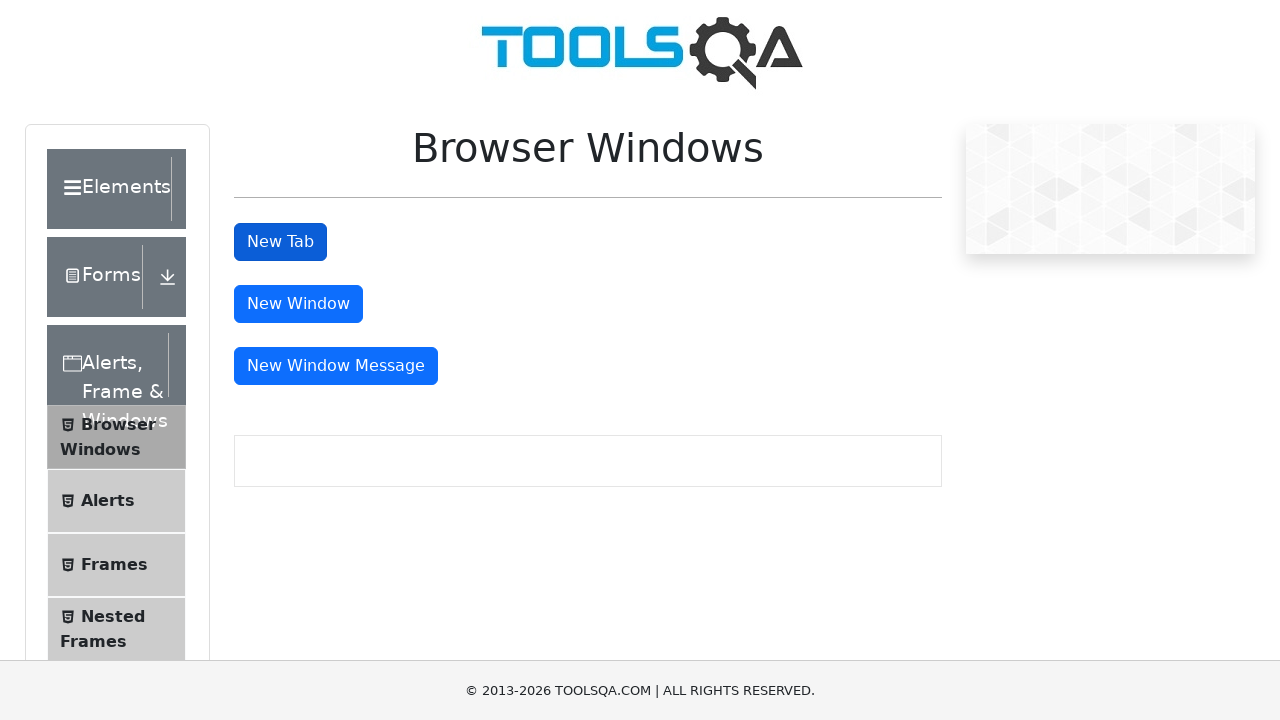

Verified sample page text is visible in new tab
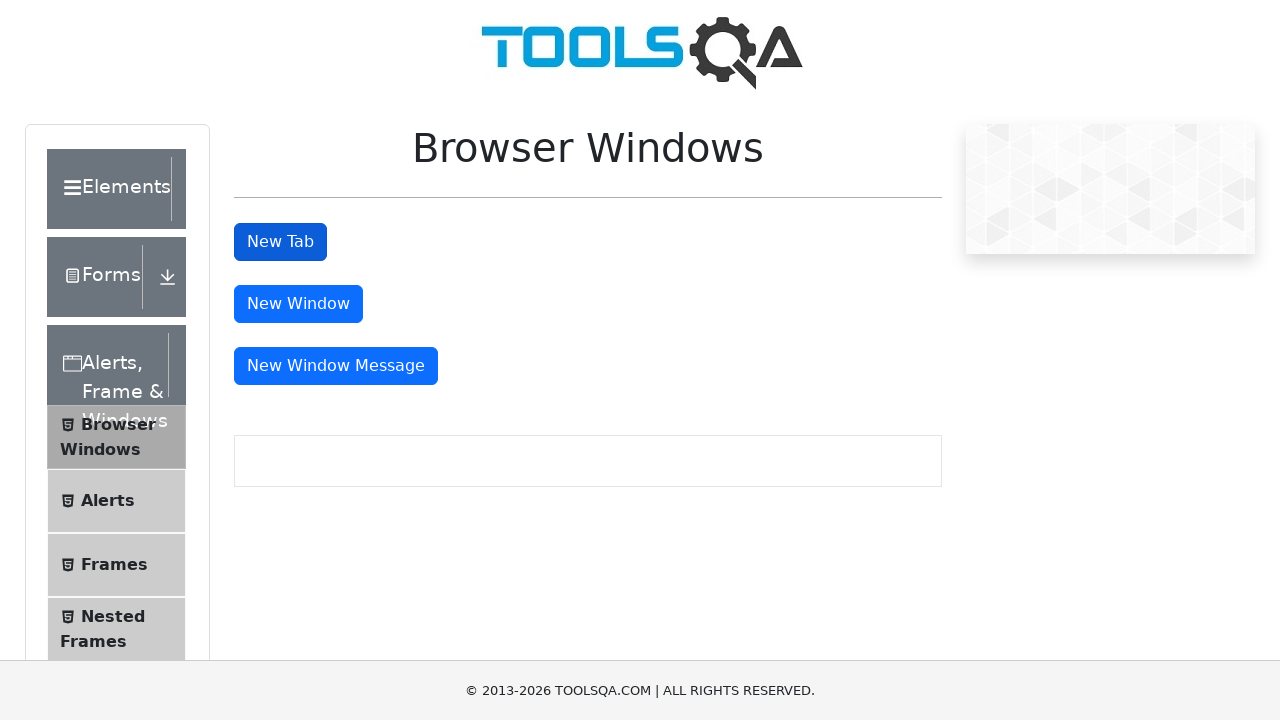

Switched back to original tab
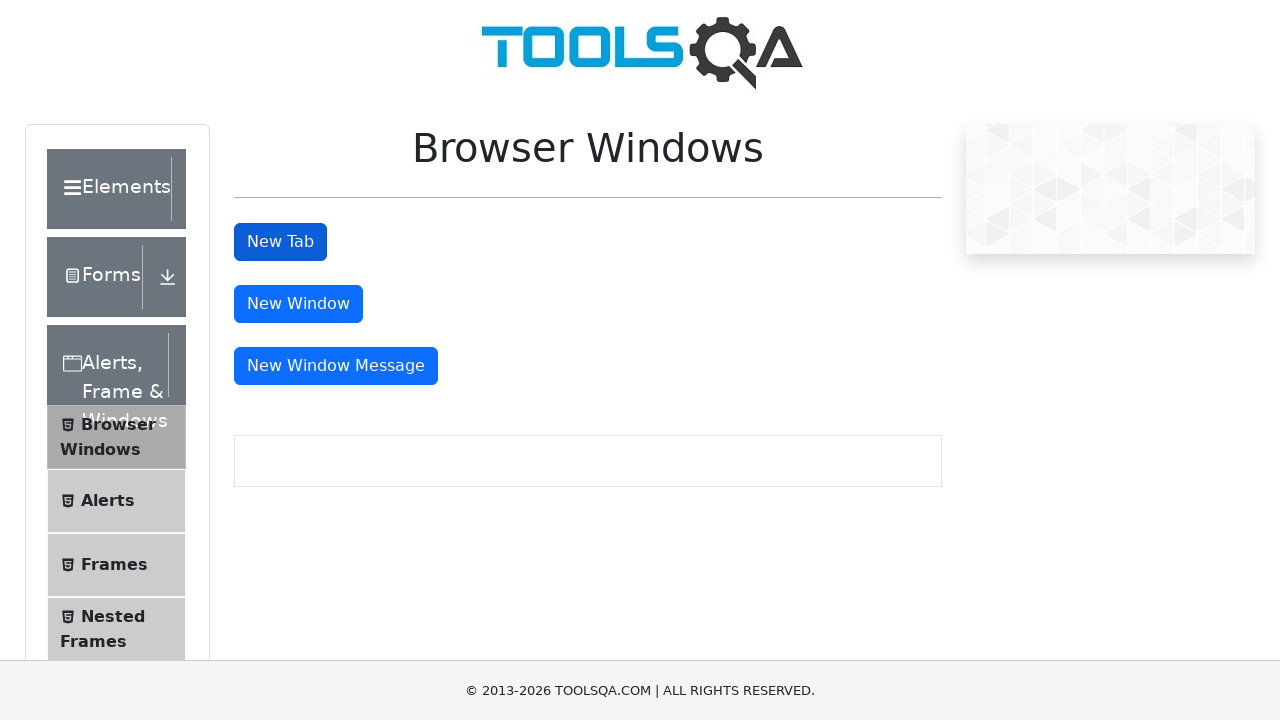

Verified New Tab button is still visible in original tab
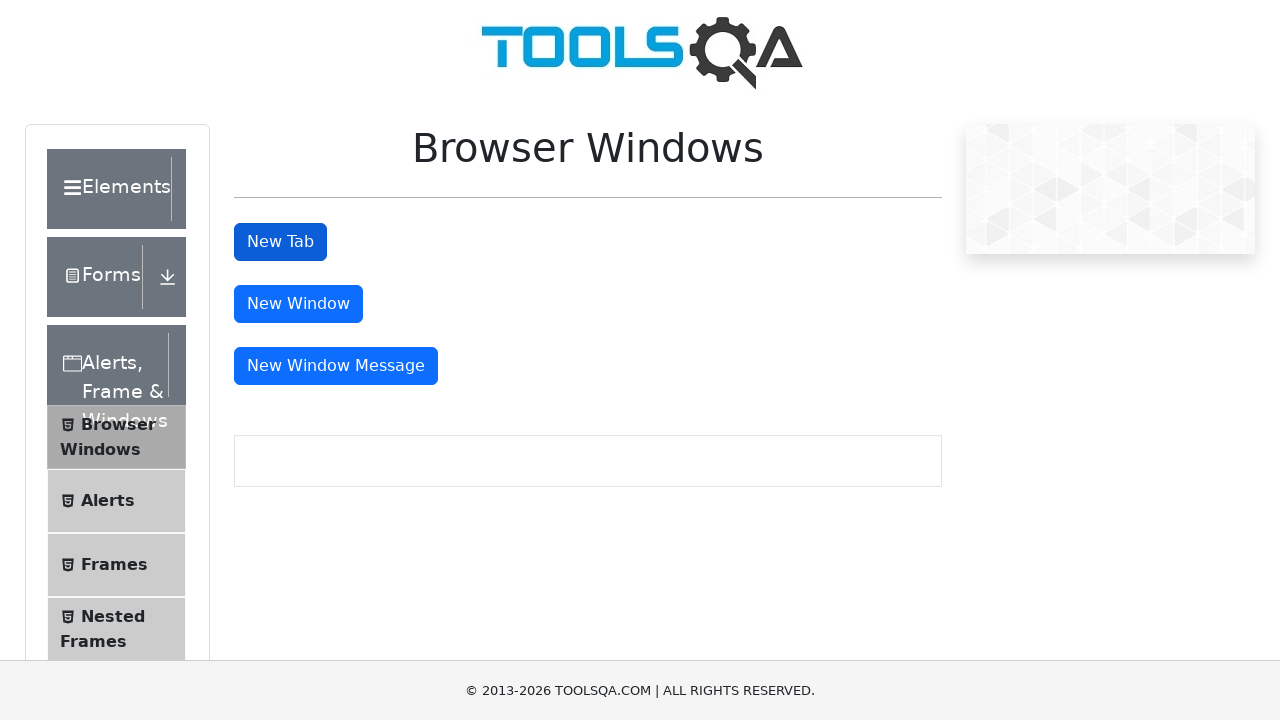

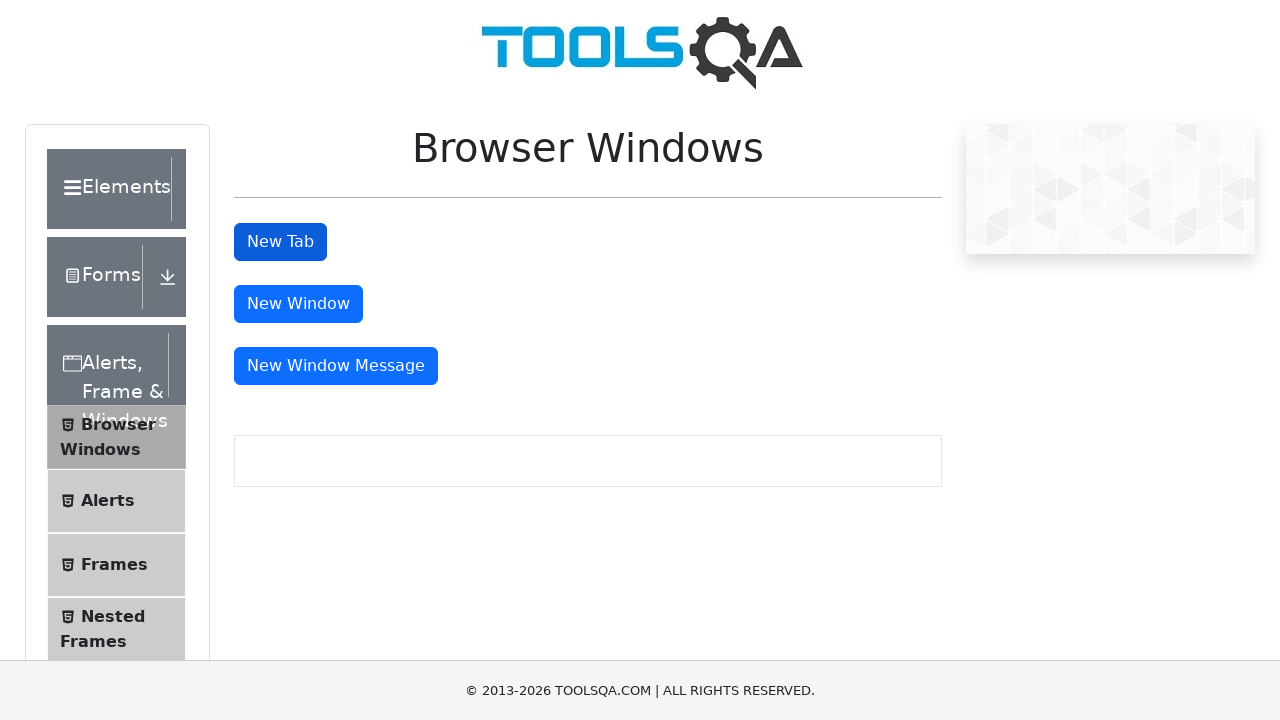